Navigates to the Selenium website and clicks on a link element in the main section, likely a call-to-action or navigation link.

Starting URL: https://www.selenium.dev/

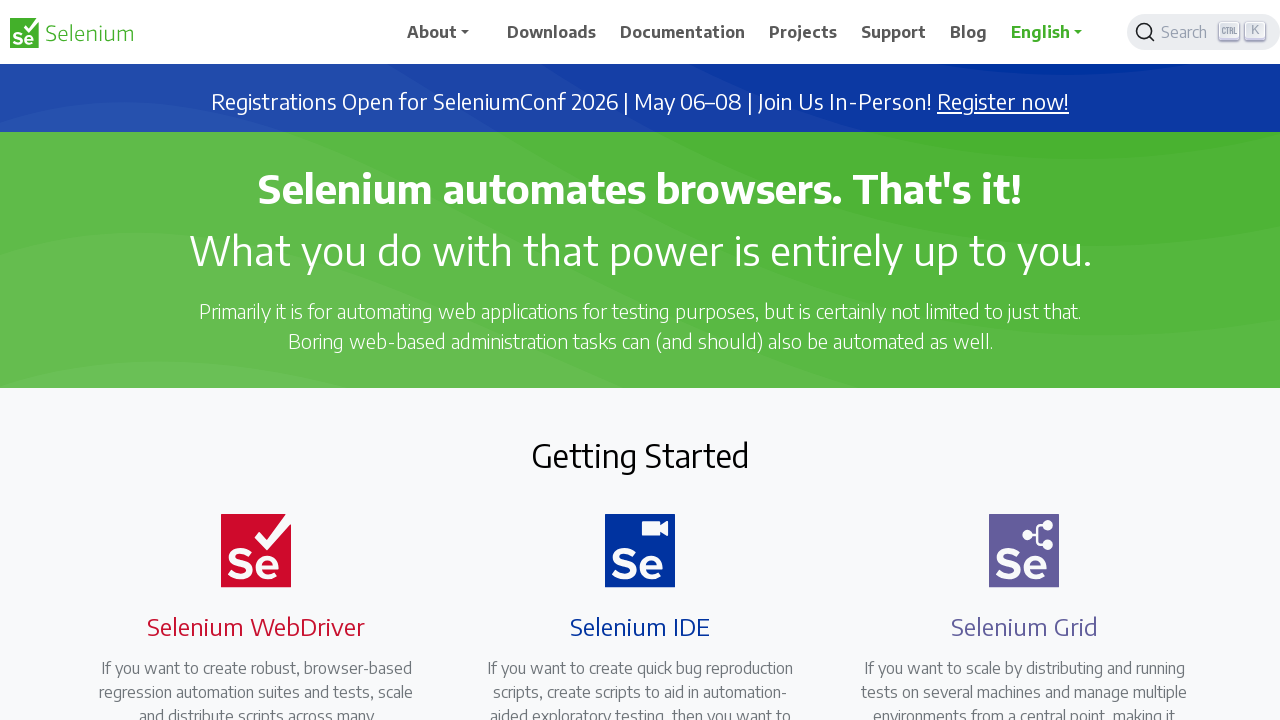

Clicked on call-to-action link in main section at (244, 360) on xpath=/html/body/div/main/section[2]/div/div/div[1]/div/div[2]/div/a
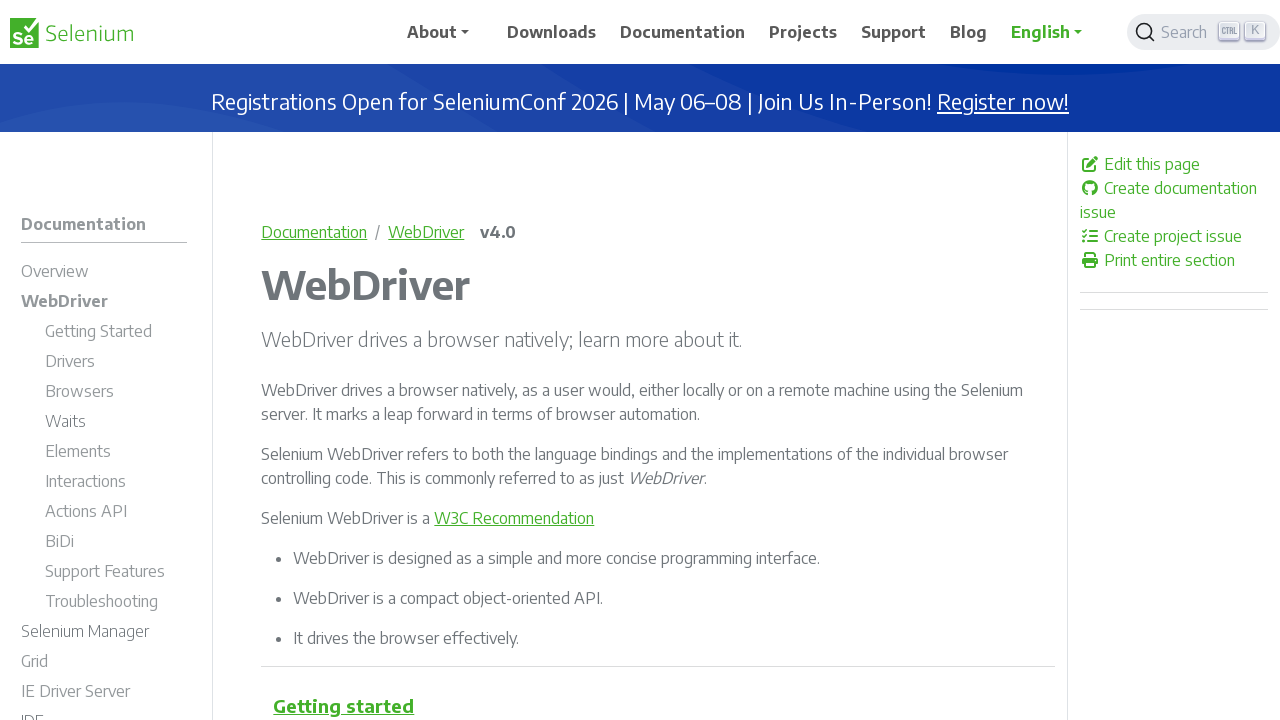

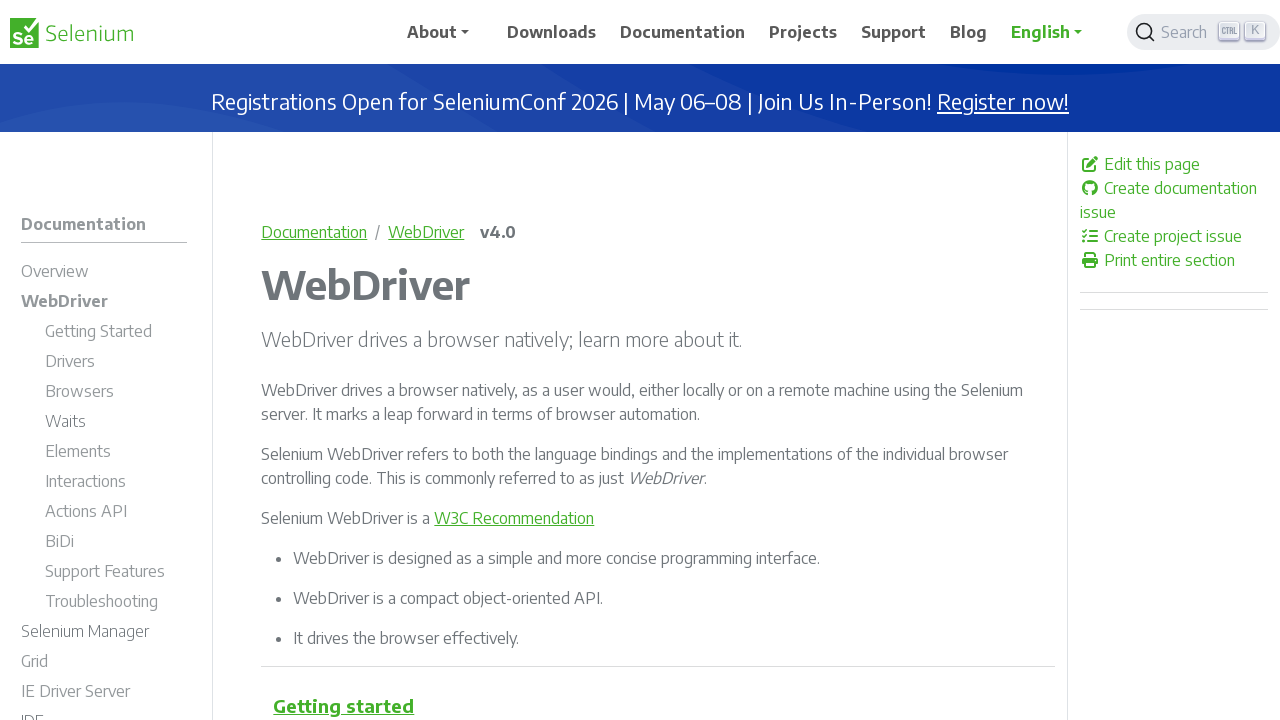